Fills out a simple form with personal information (first name, last name, city, country) and submits it

Starting URL: http://suninjuly.github.io/simple_form_find_task.html

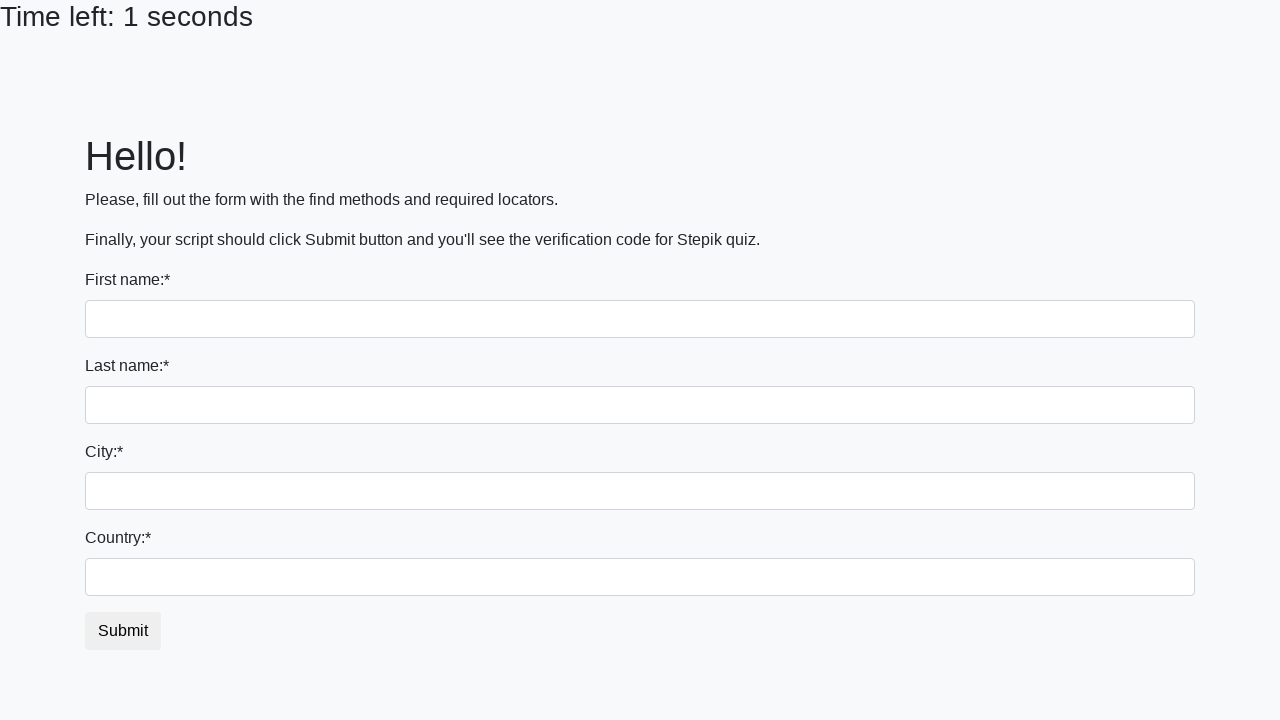

Filled first name field with 'Ivan' on input
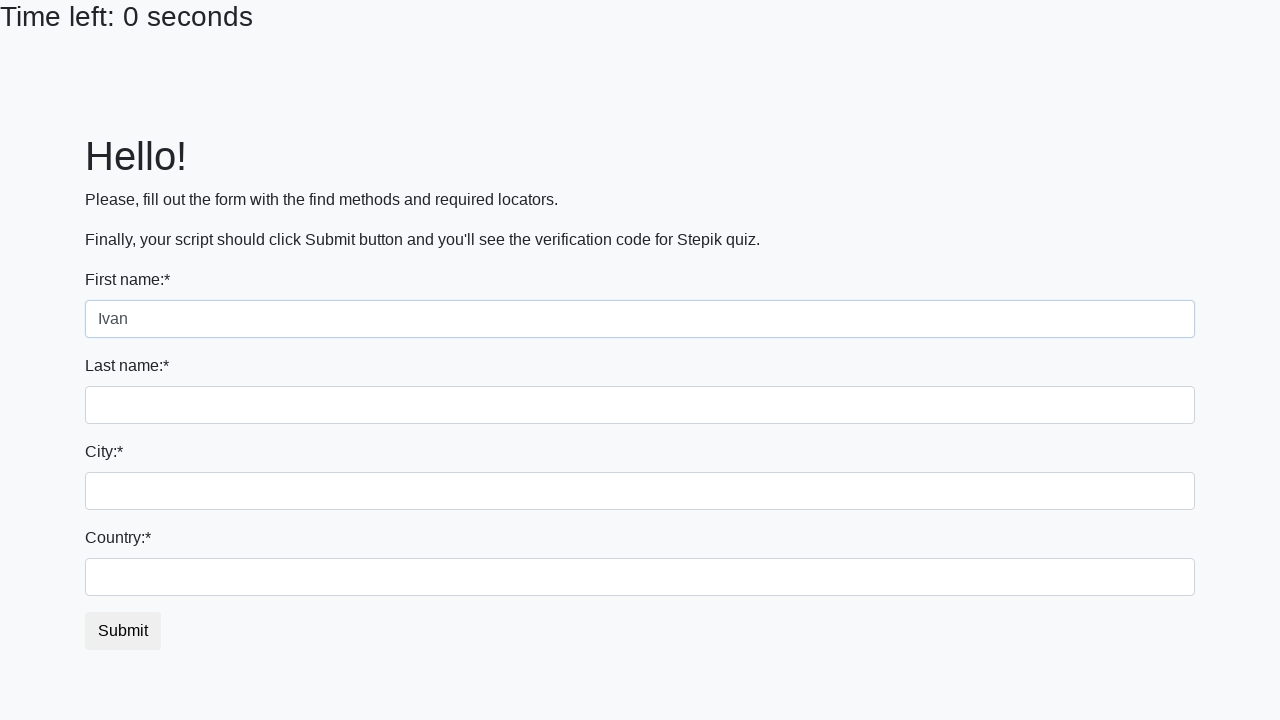

Filled last name field with 'Bal' on input[name='last_name']
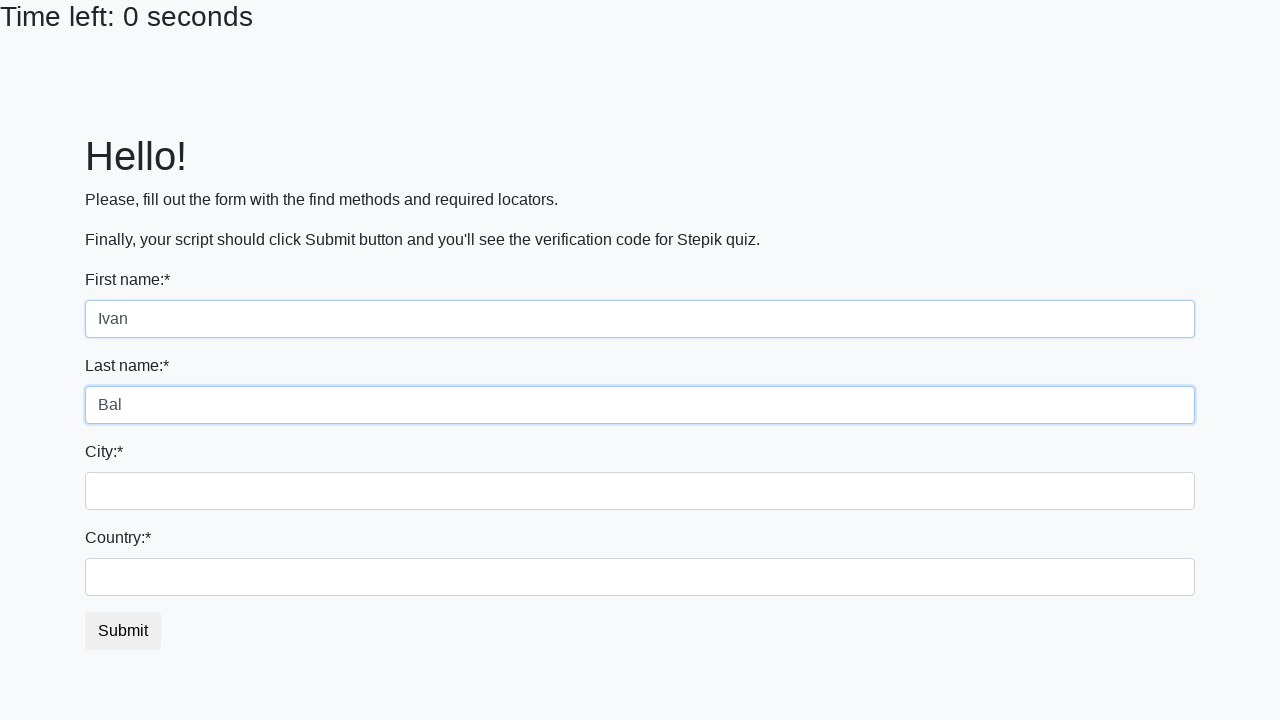

Filled city field with 'Kyiv' on .form-control.city
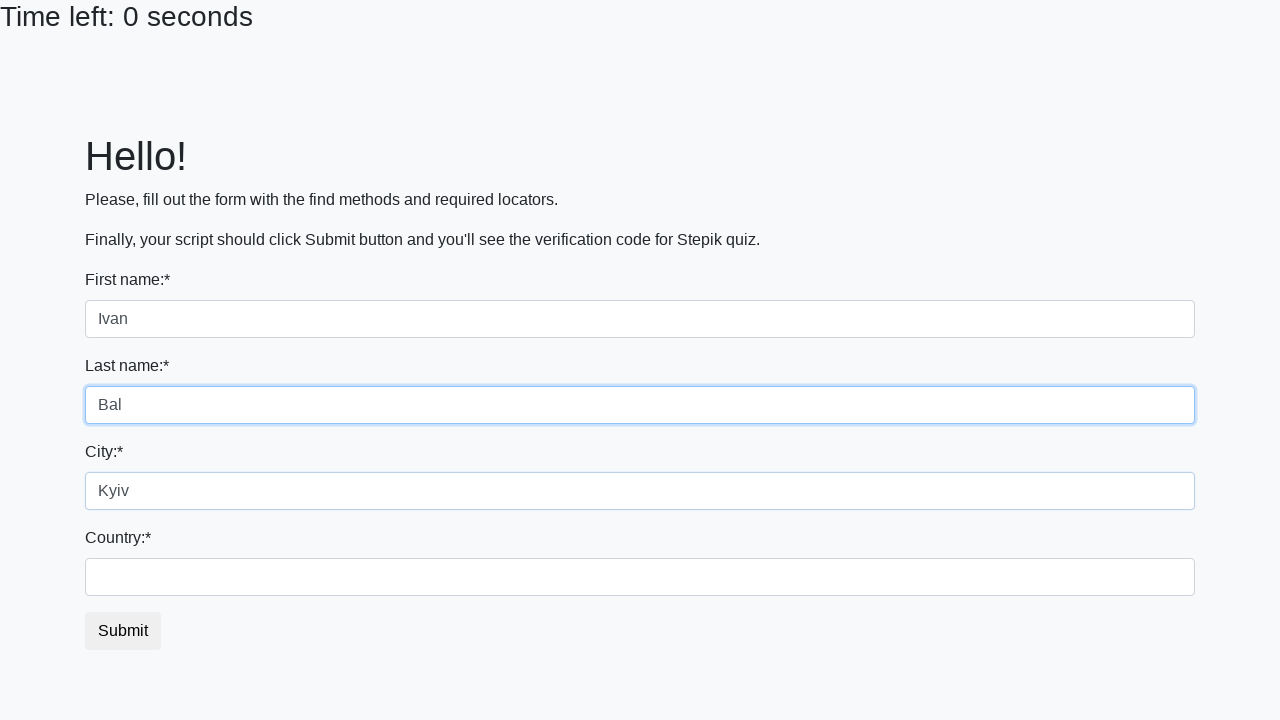

Filled country field with 'Ukraine' on #country
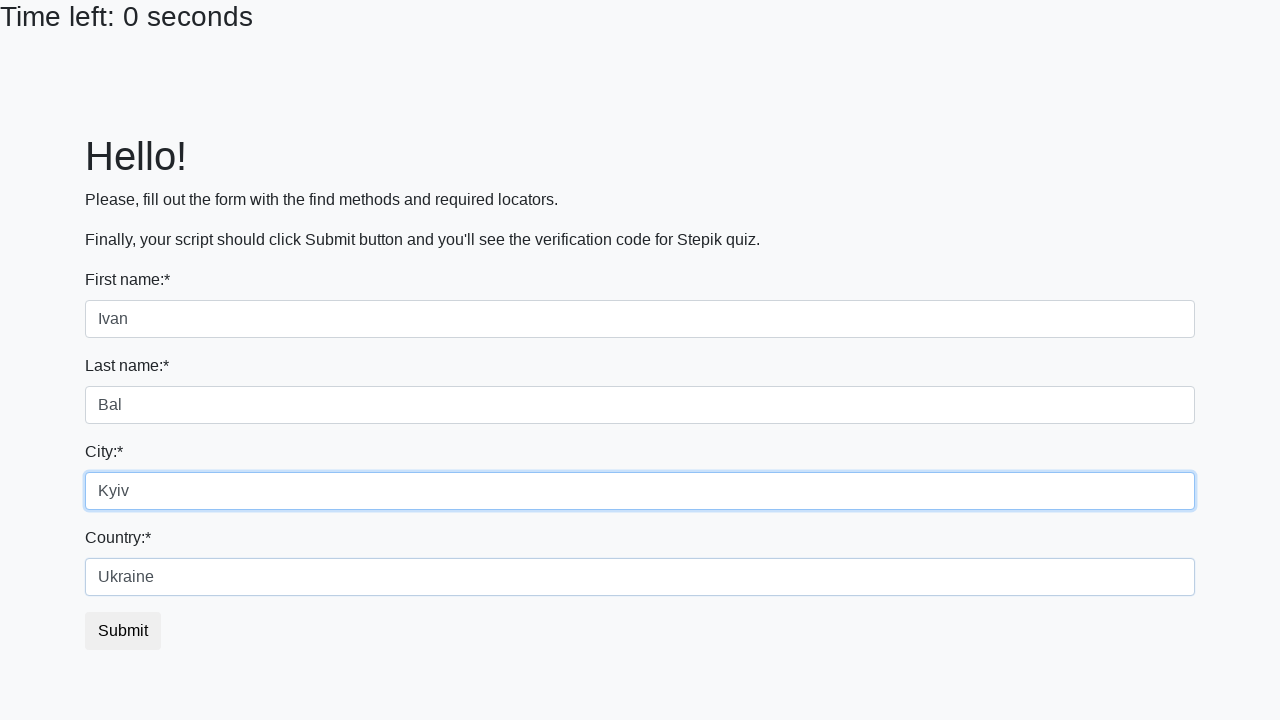

Clicked submit button to submit the form at (123, 631) on button.btn
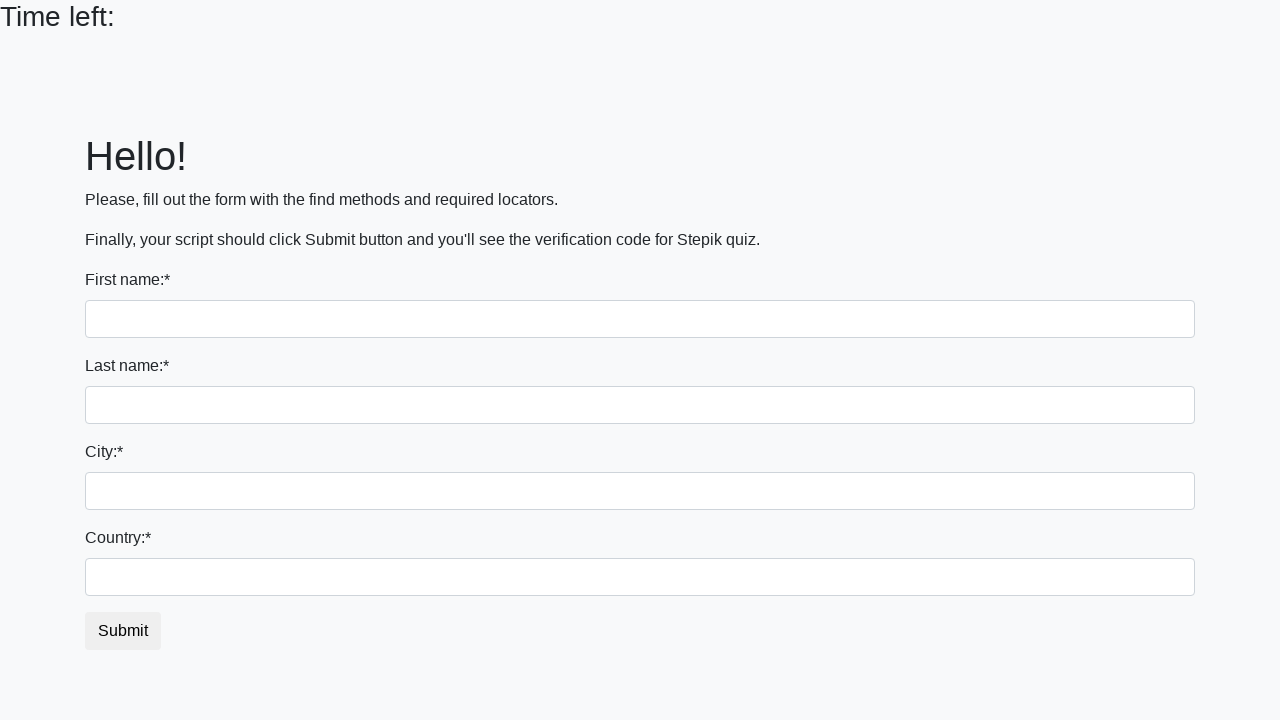

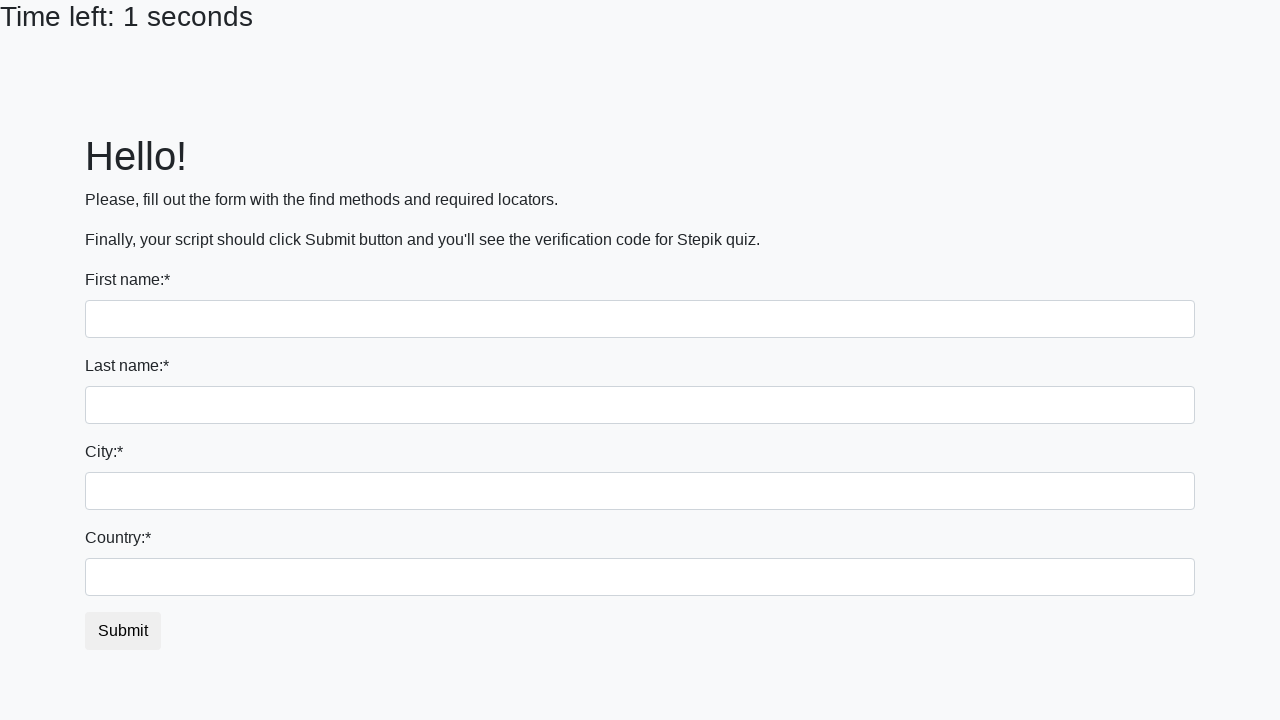